Verifies that the second button's value equals "this is Also a Button" when ignoring case

Starting URL: https://kristinek.github.io/site/examples/locators

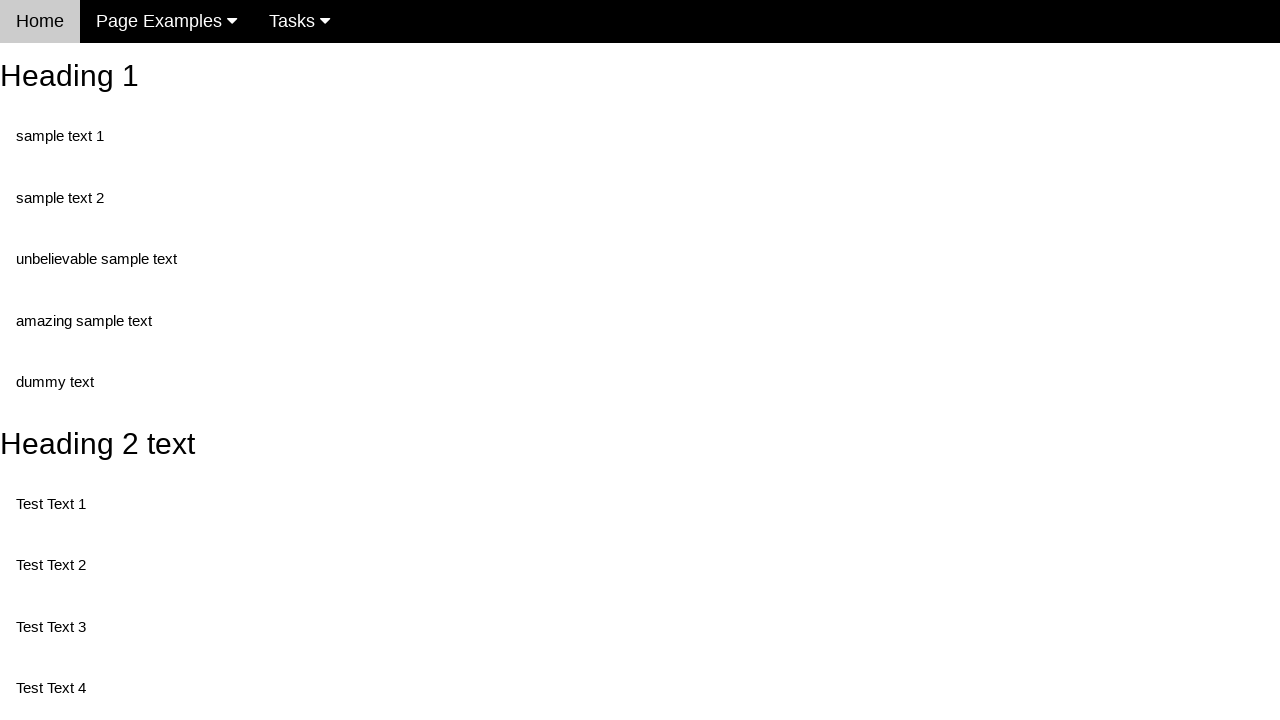

Navigated to locators example page
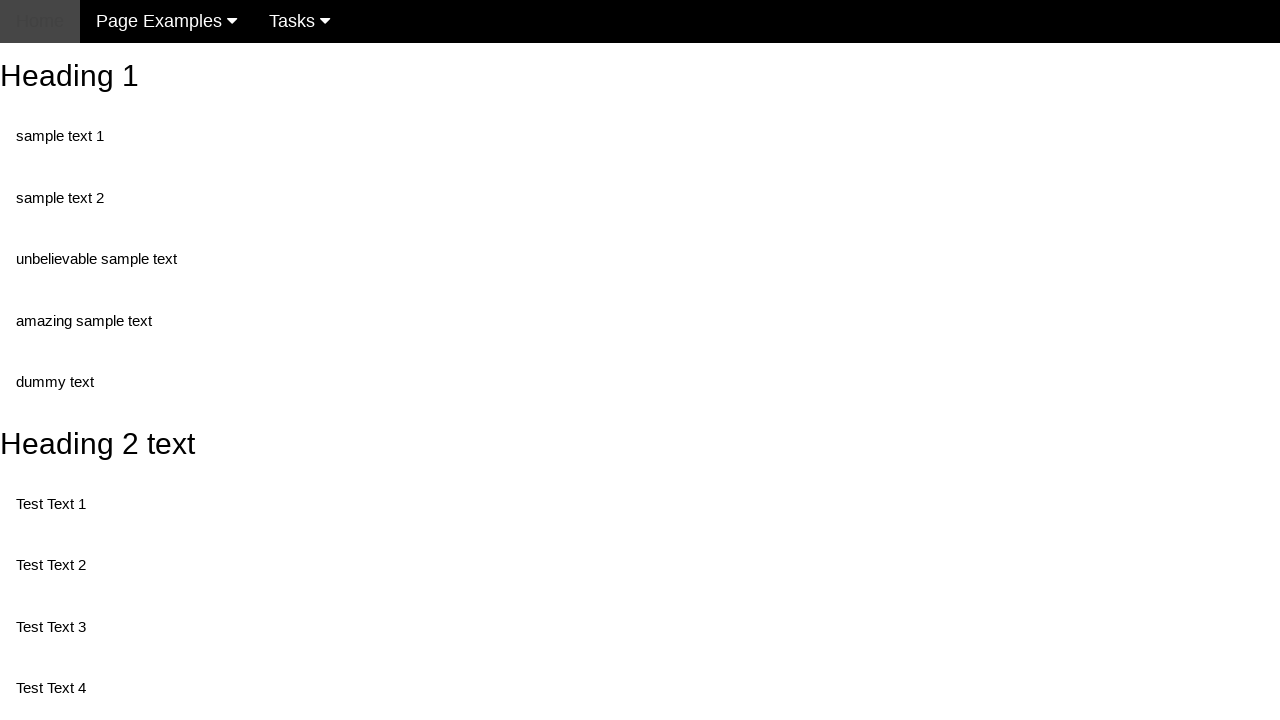

Retrieved value from second button element
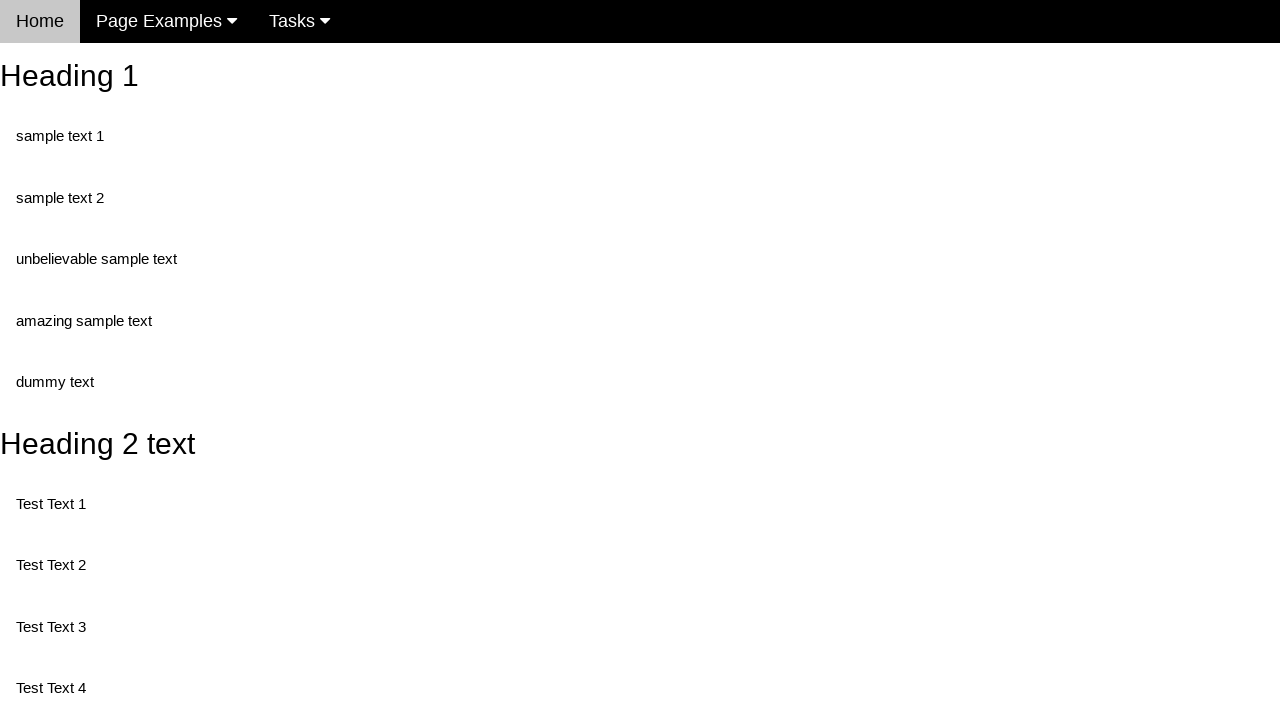

Verified second button value equals 'this is Also a Button' (case insensitive)
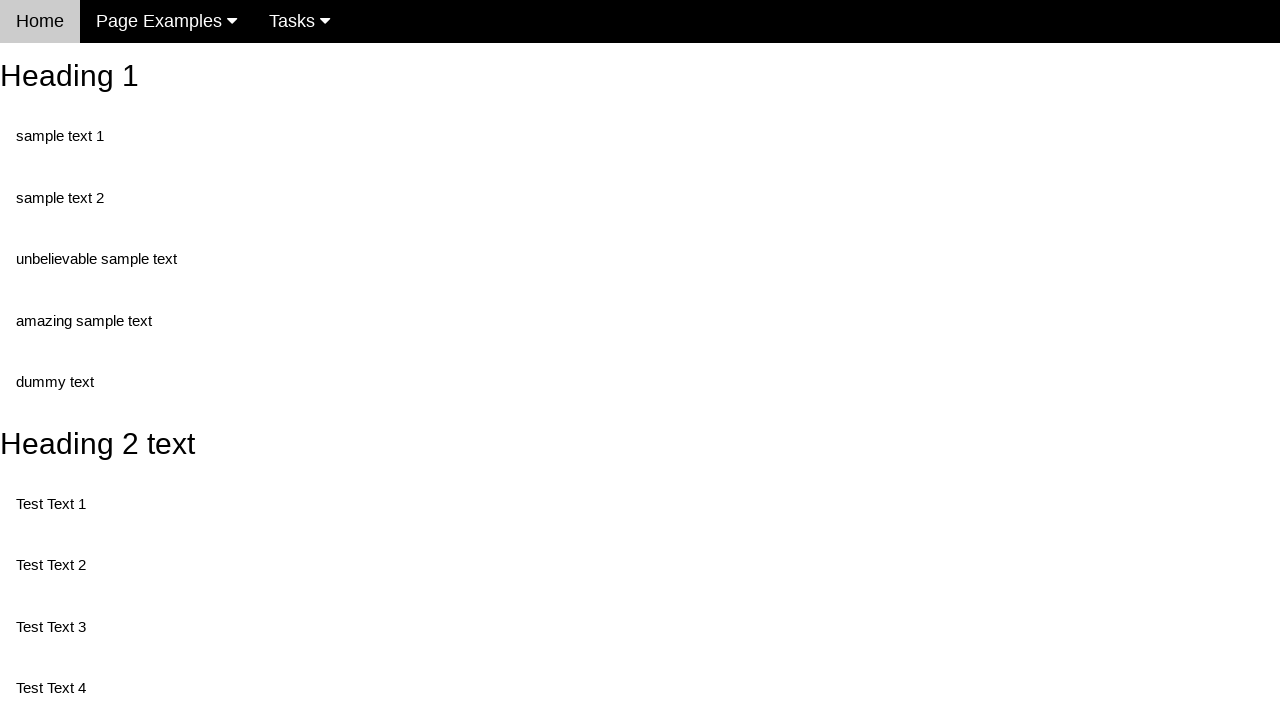

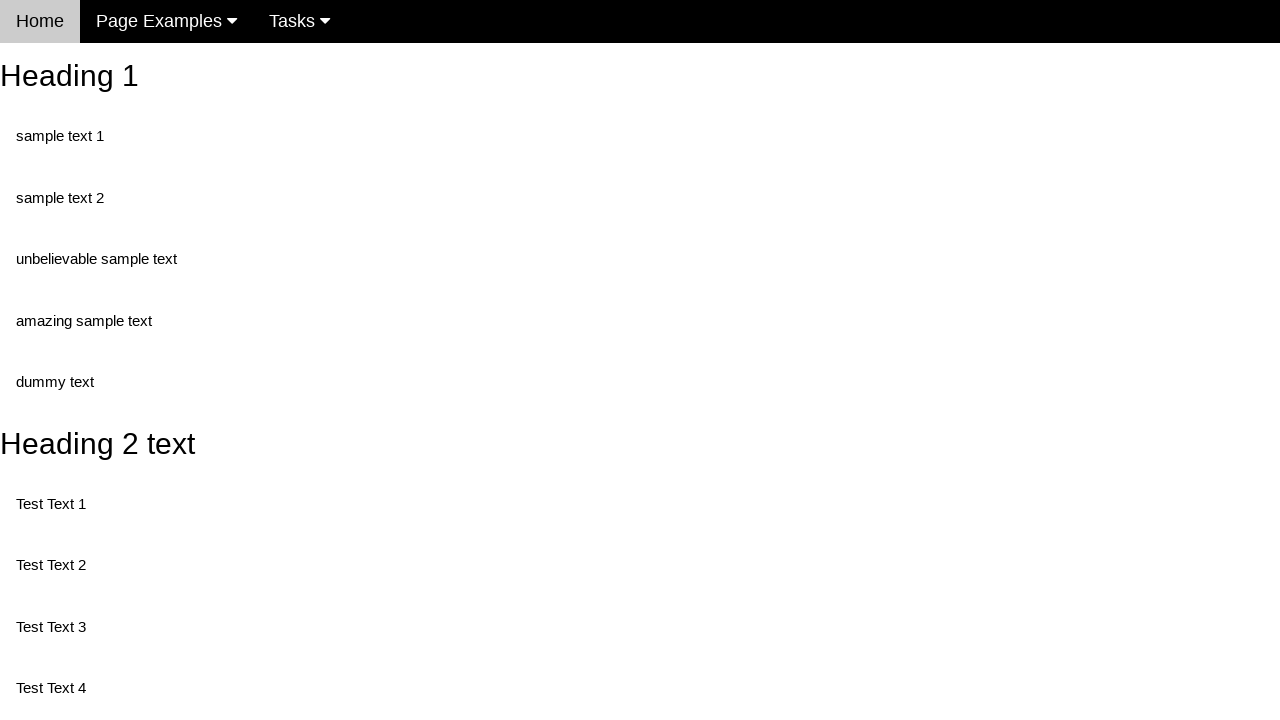